Tests clicking buttons "One", "Two", and "Four" on the main page, then verifies they are no longer present after being clicked.

Starting URL: https://webjump-user.github.io/testqa/

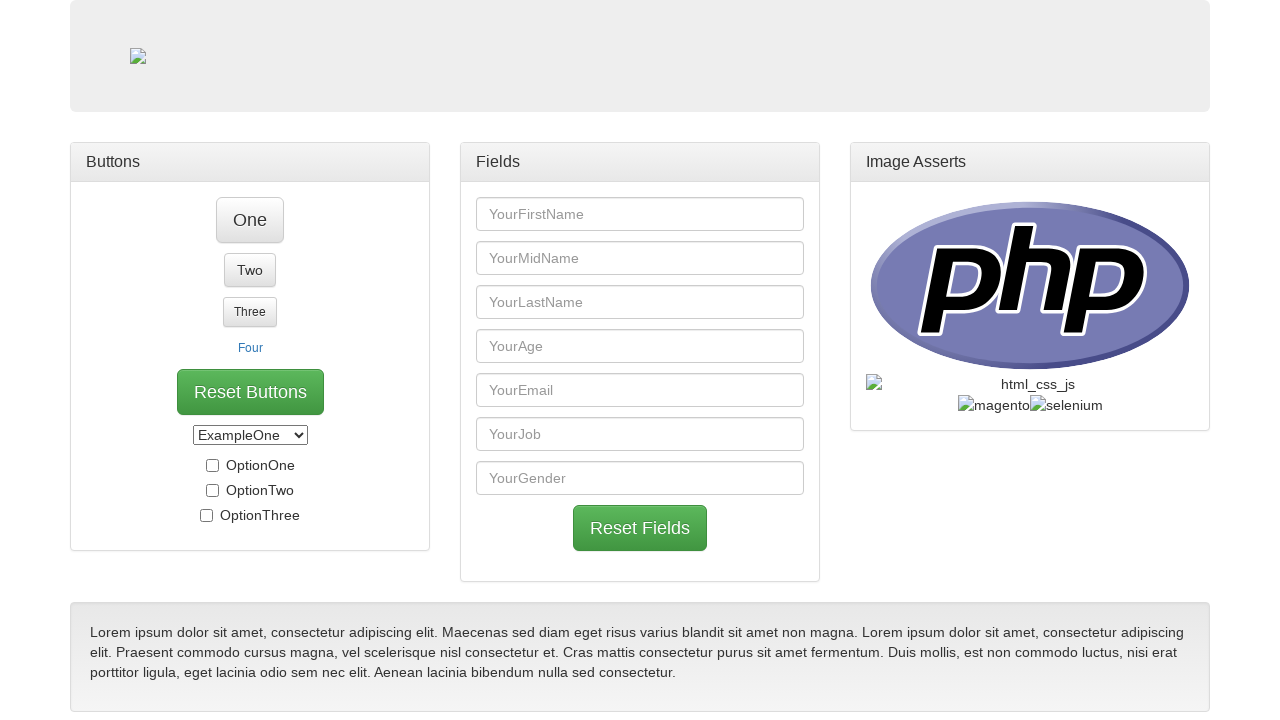

Clicked button 'One' at (250, 220) on button:has-text('One')
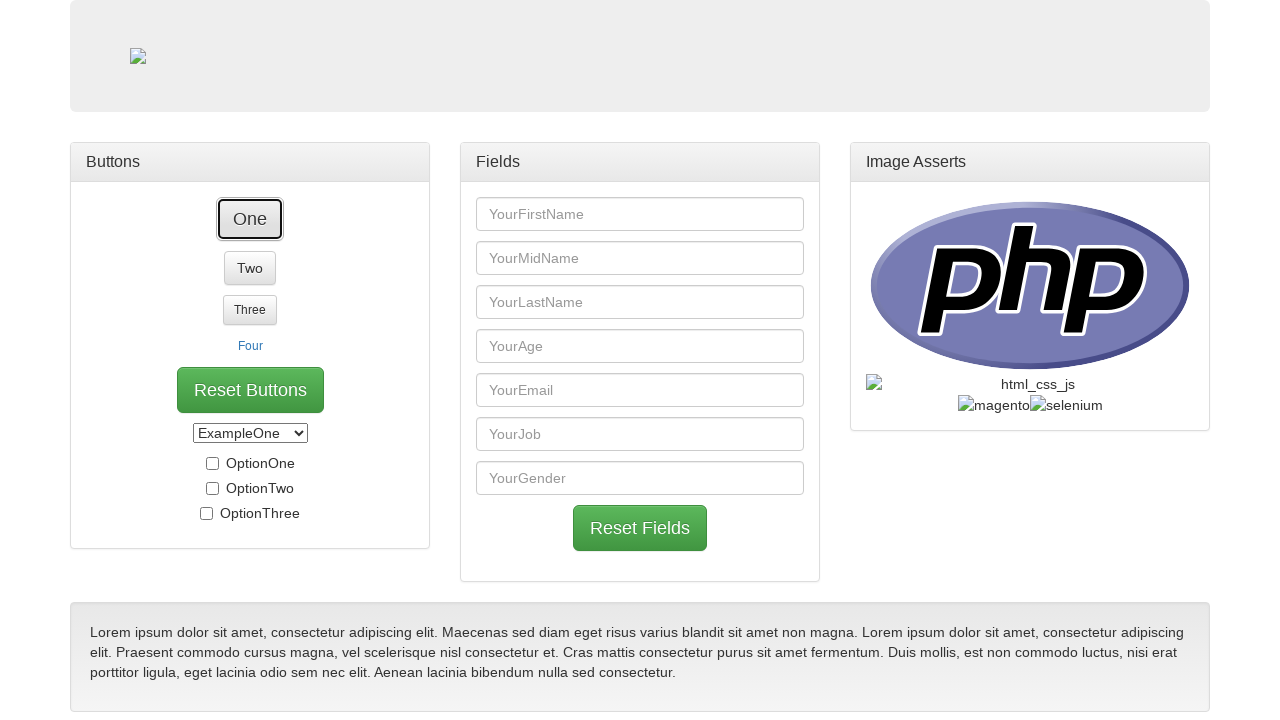

Clicked button 'Two' at (250, 244) on button:has-text('Two')
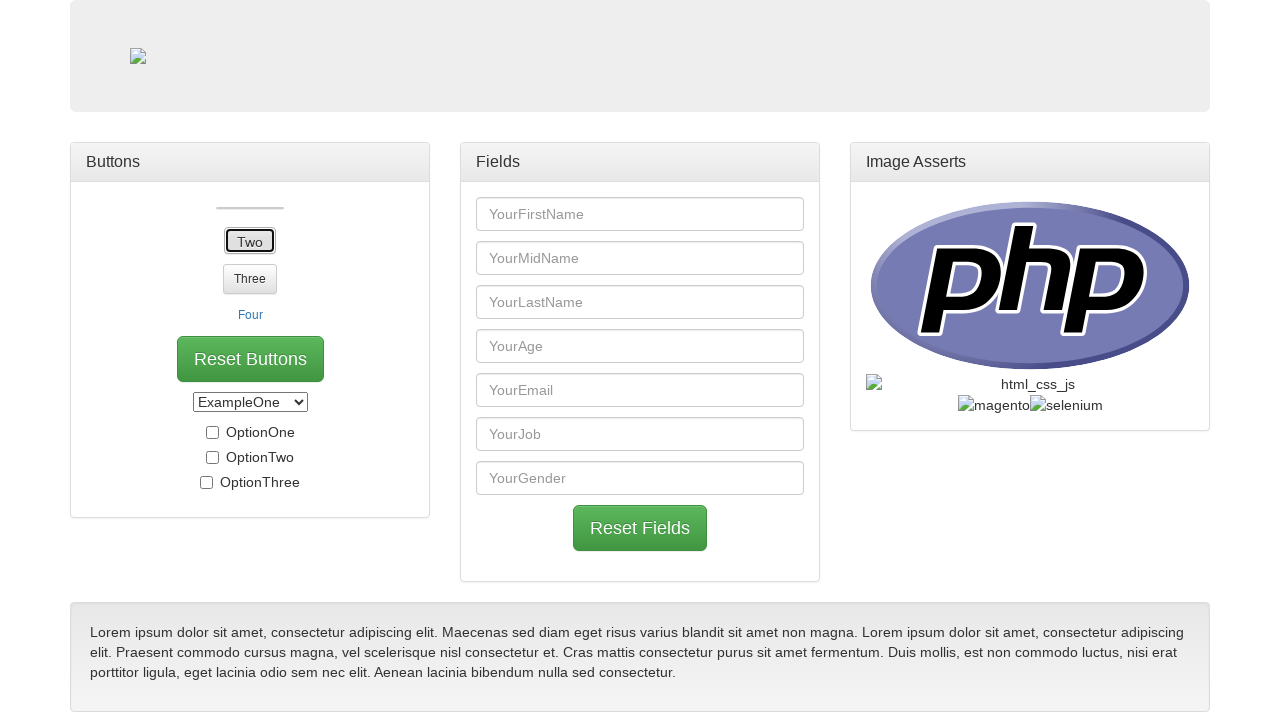

Clicked button 'Four' at (250, 288) on button:has-text('Four')
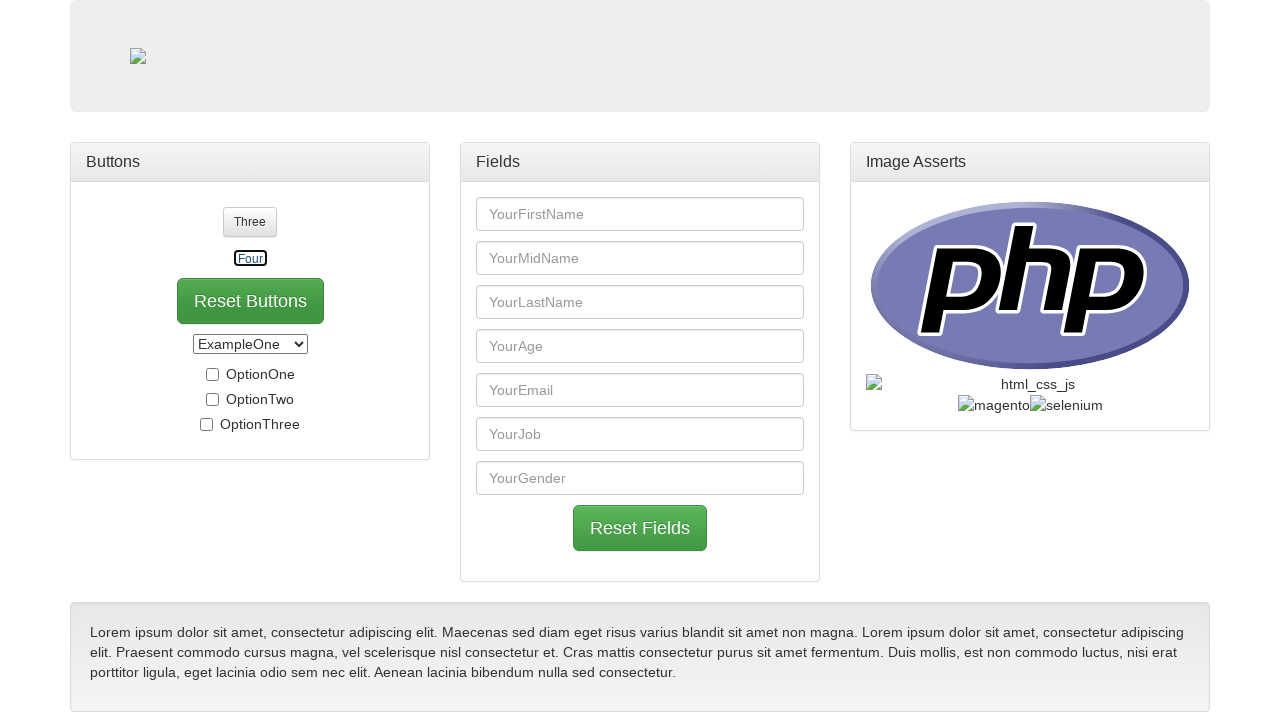

Verified button 'One' is no longer present
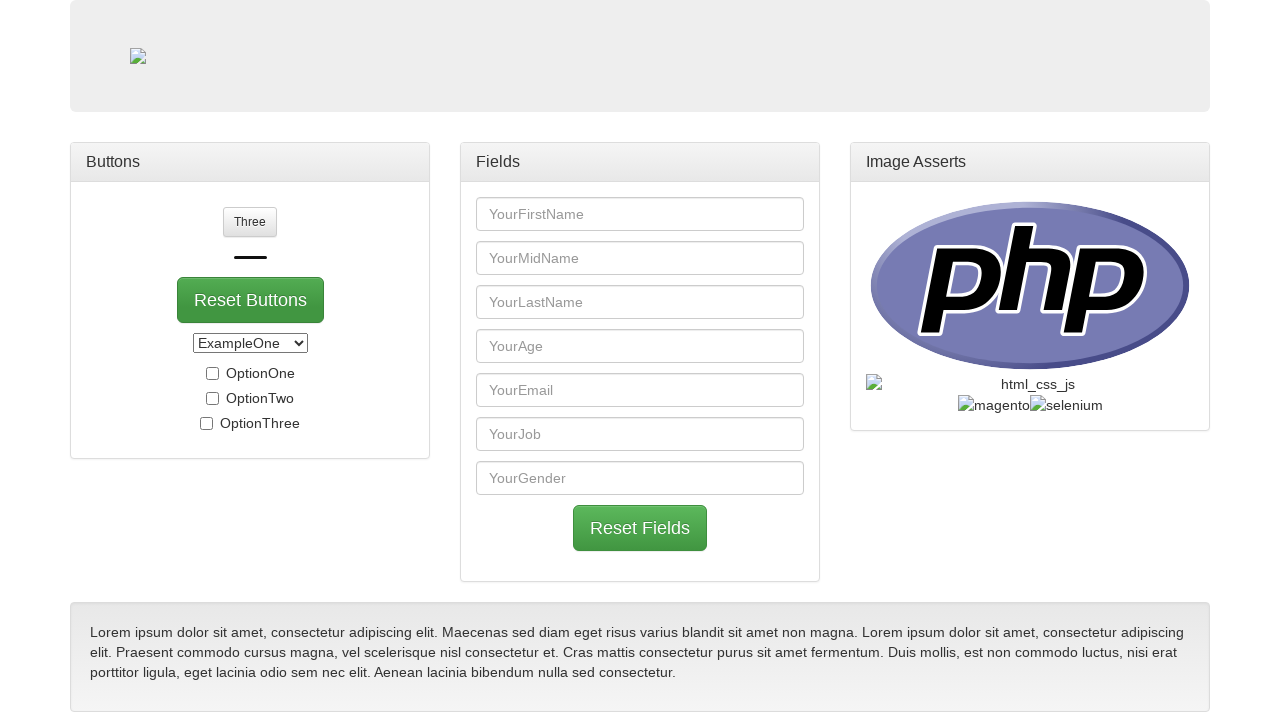

Verified button 'Two' is no longer present
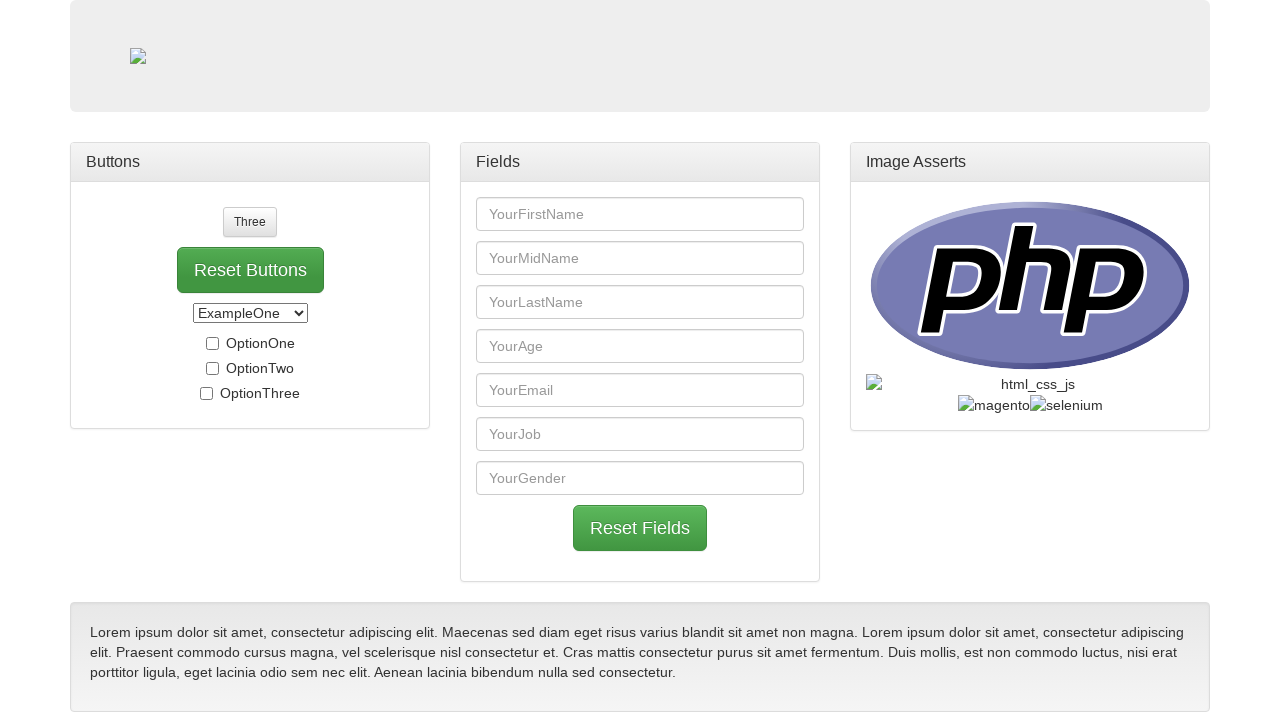

Verified button 'Four' is no longer present
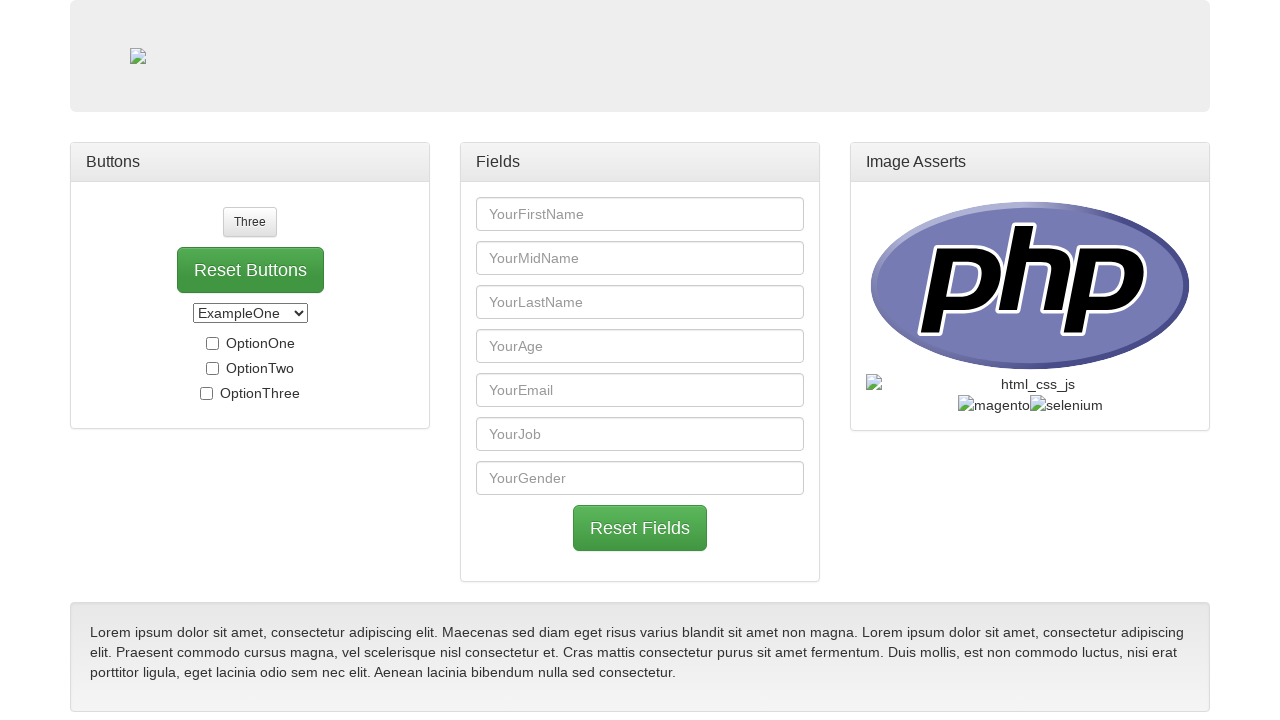

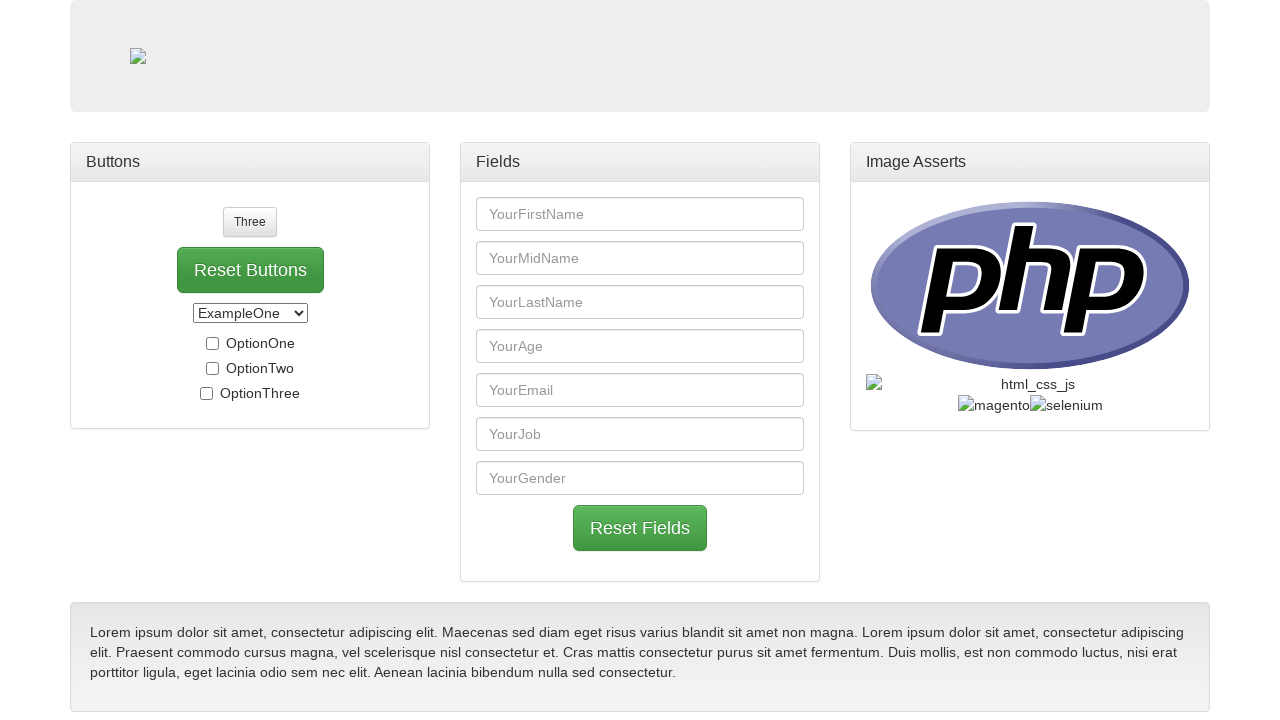